Tests a calendar date picker UI by selecting a specific date (August 7, 2027) through navigating years and months, then verifies the selected date values are correctly displayed in the input fields.

Starting URL: https://rahulshettyacademy.com/seleniumPractise/#/offers

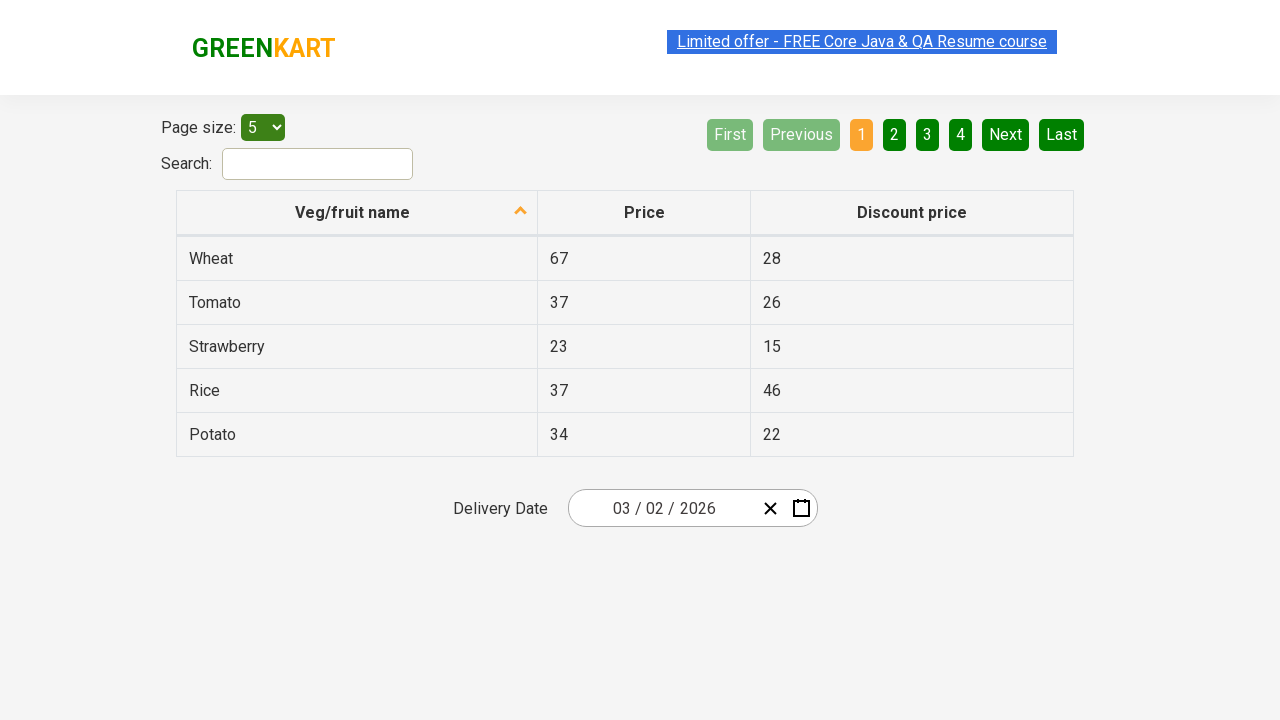

Clicked calendar button to open date picker at (801, 508) on .react-date-picker__calendar-button.react-date-picker__button
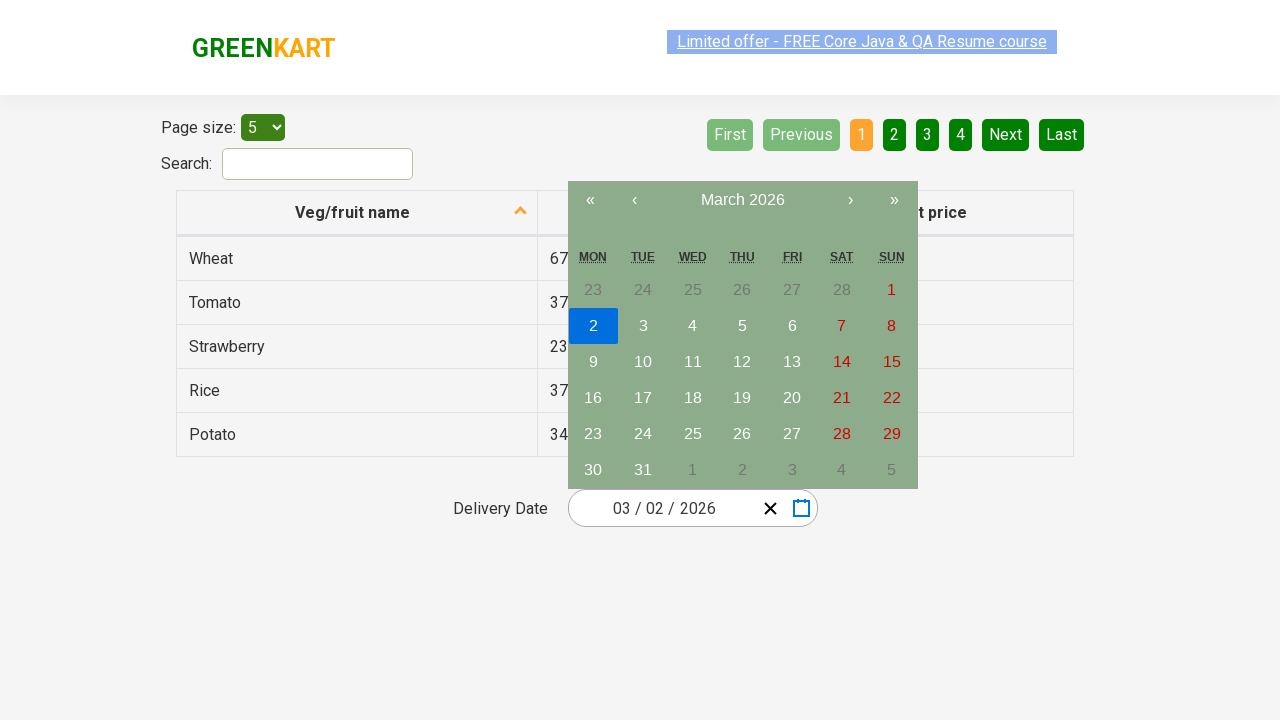

Clicked navigation label to switch to year/month view at (742, 200) on .react-calendar__navigation__label__labelText.react-calendar__navigation__label_
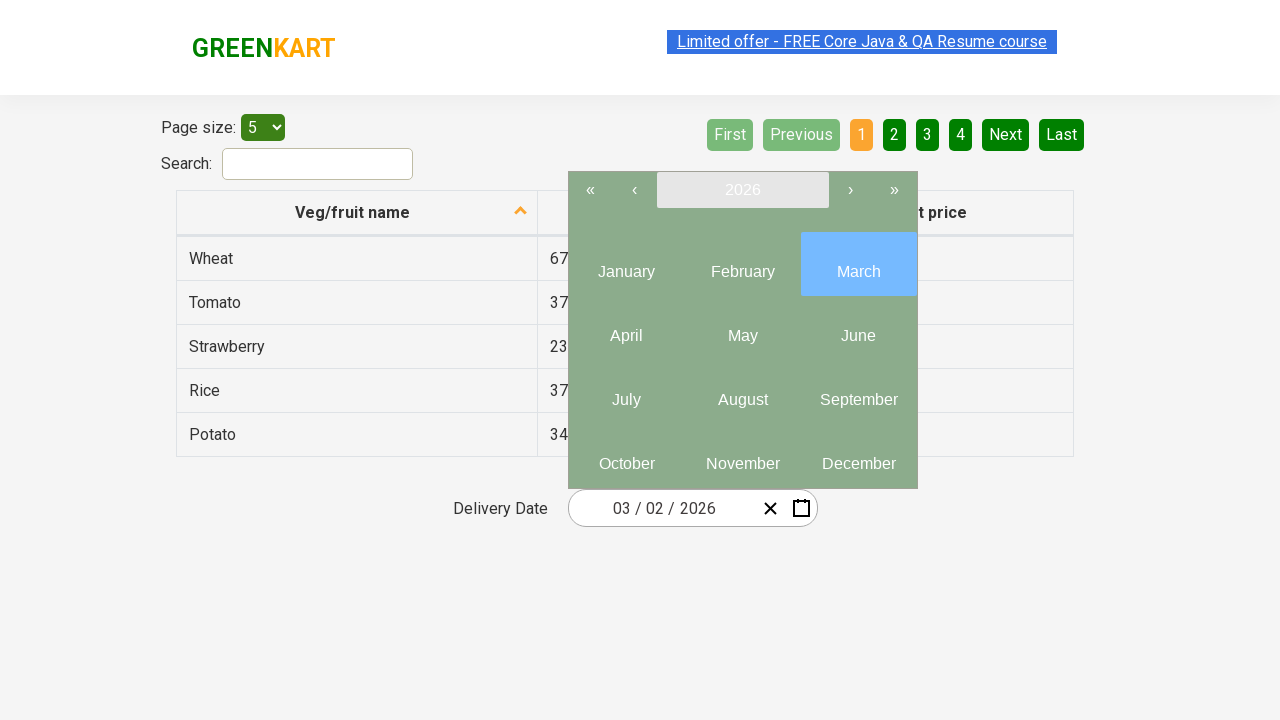

Clicked next button to start navigating years at (850, 190) on .react-calendar__navigation__arrow.react-calendar__navigation__next-button
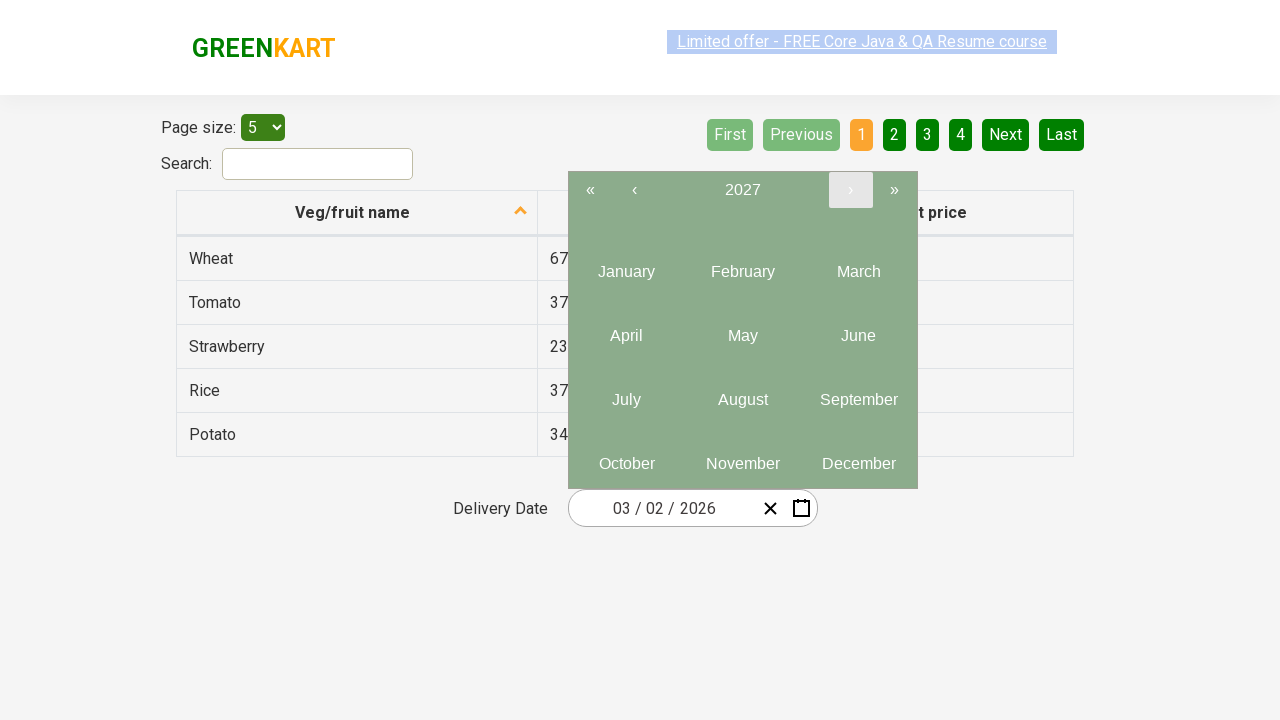

Retrieved current displayed year: 2027
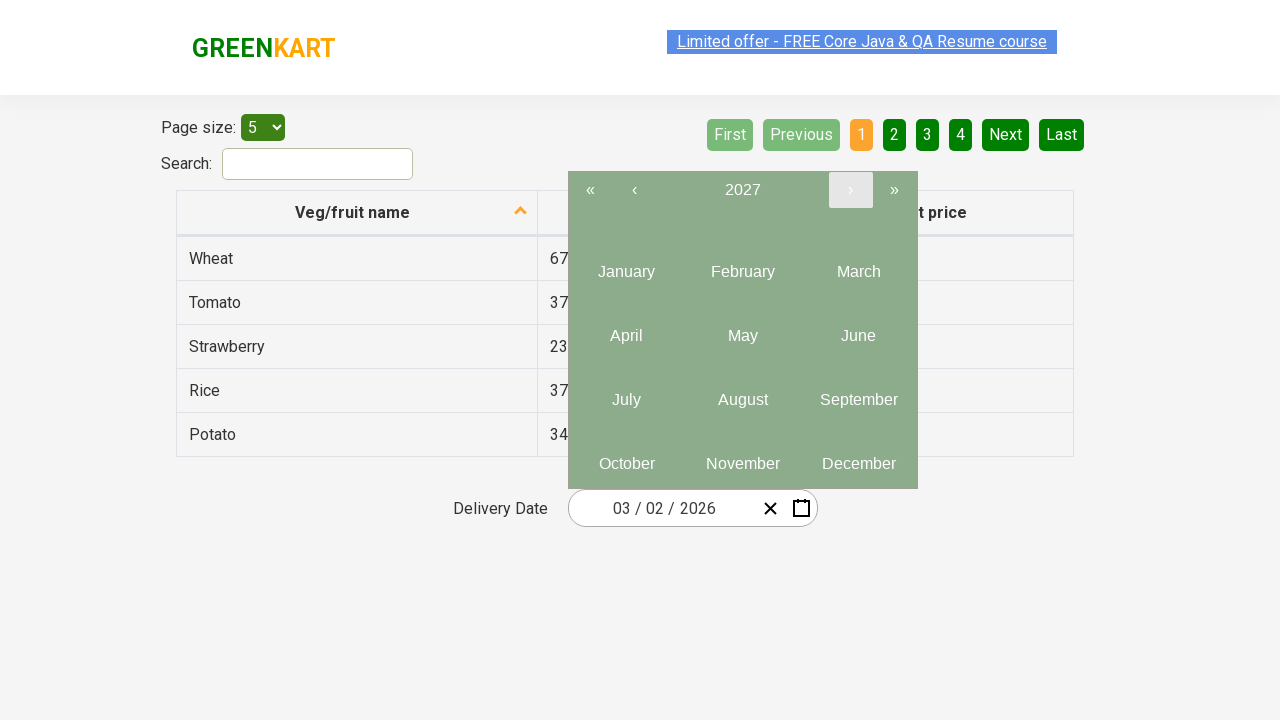

Selected August 2027 from month view at (742, 400) on xpath=//div[@class='react-calendar__year-view__months']/button/abbr[@aria-label=
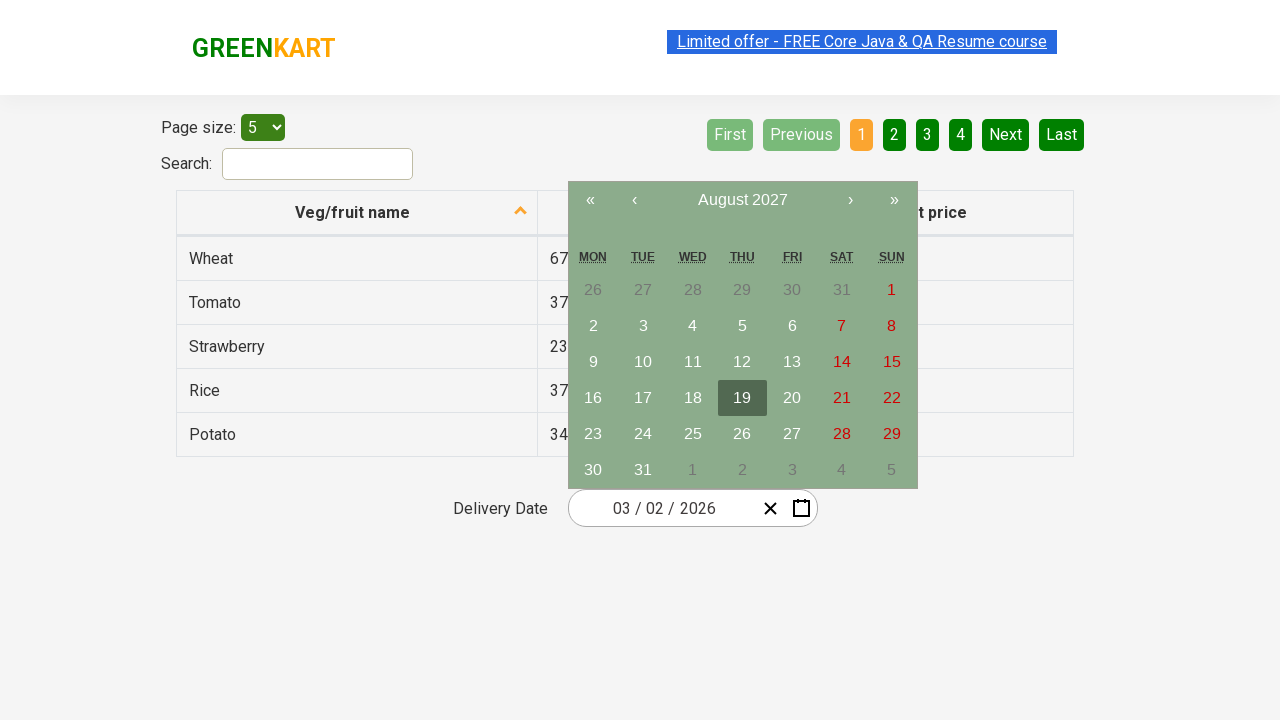

Waited 500ms for month view to load
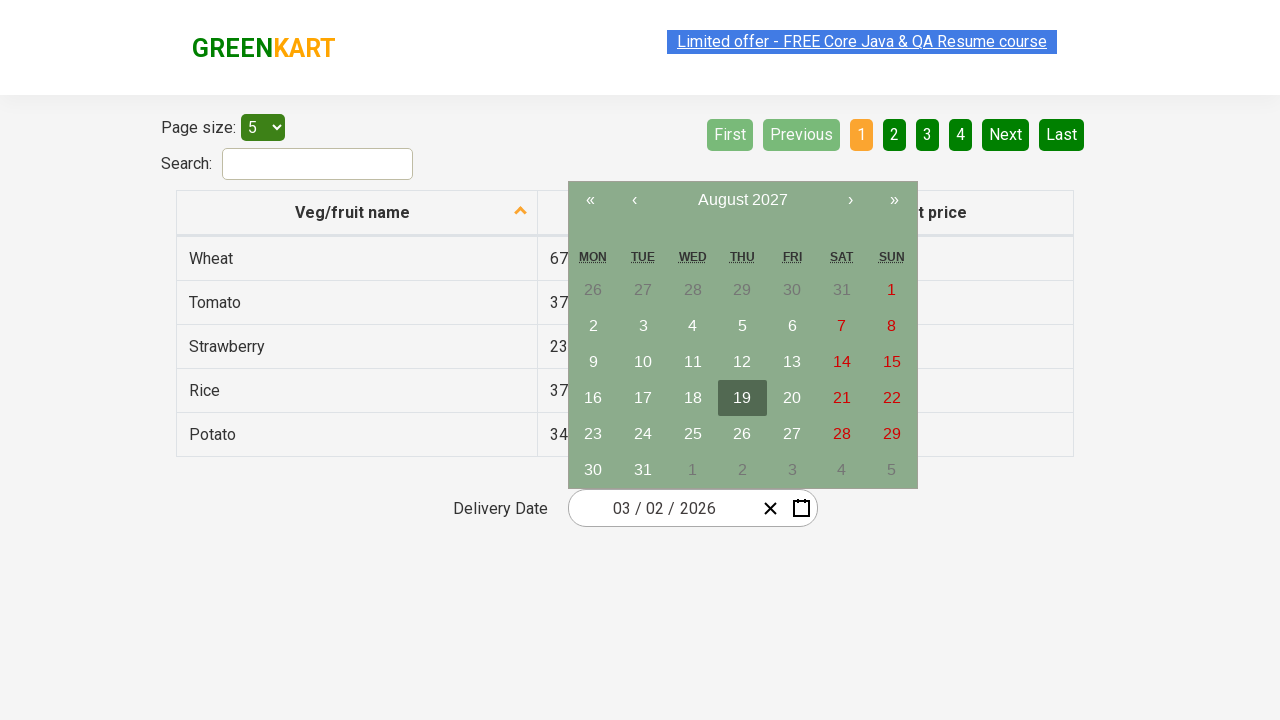

Selected day 7 from August 2027 calendar at (842, 326) on xpath=//div[@class='react-calendar__month-view__days']/button/abbr[@aria-label='
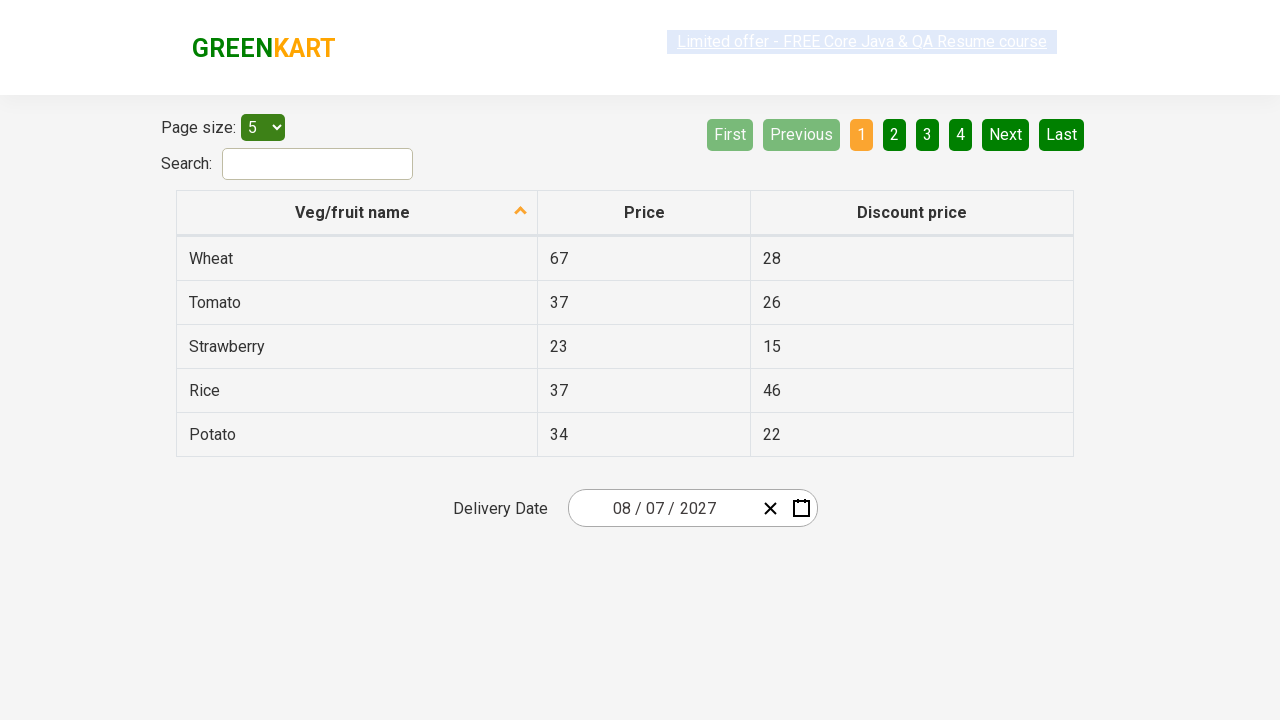

Waited 500ms for date selection to be applied
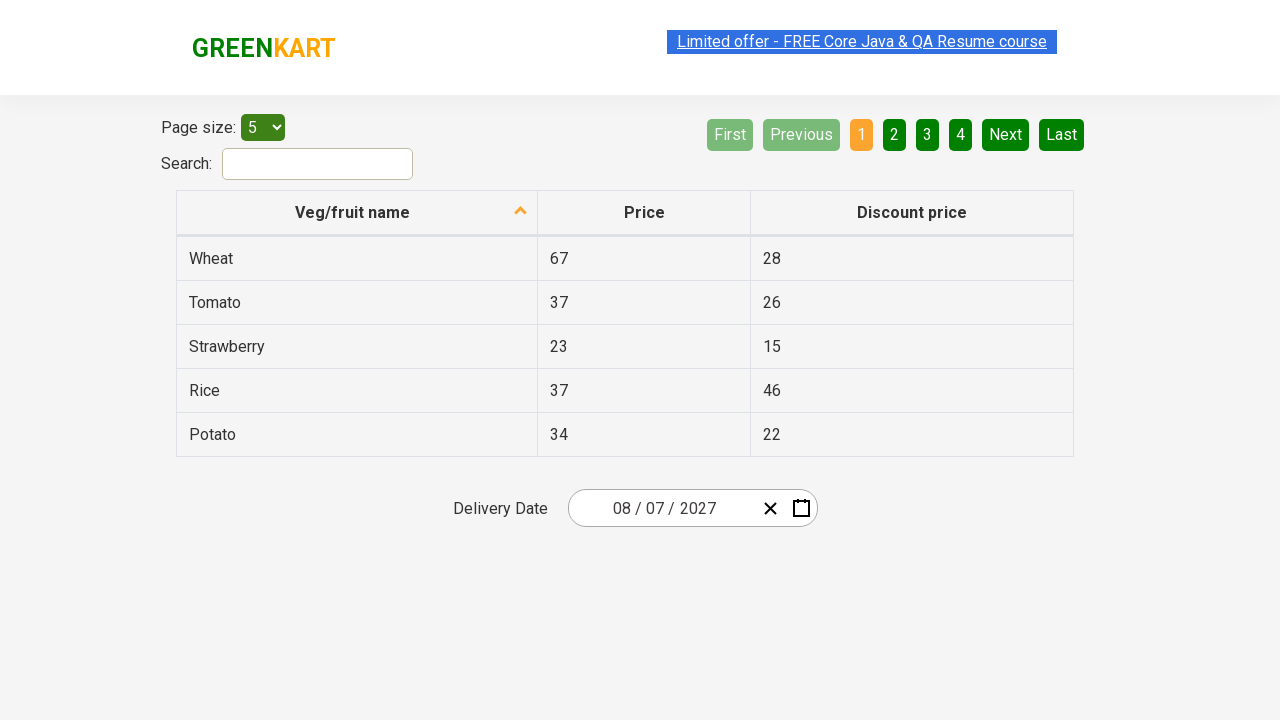

Retrieved input field 0 value: 8 (expected: 8)
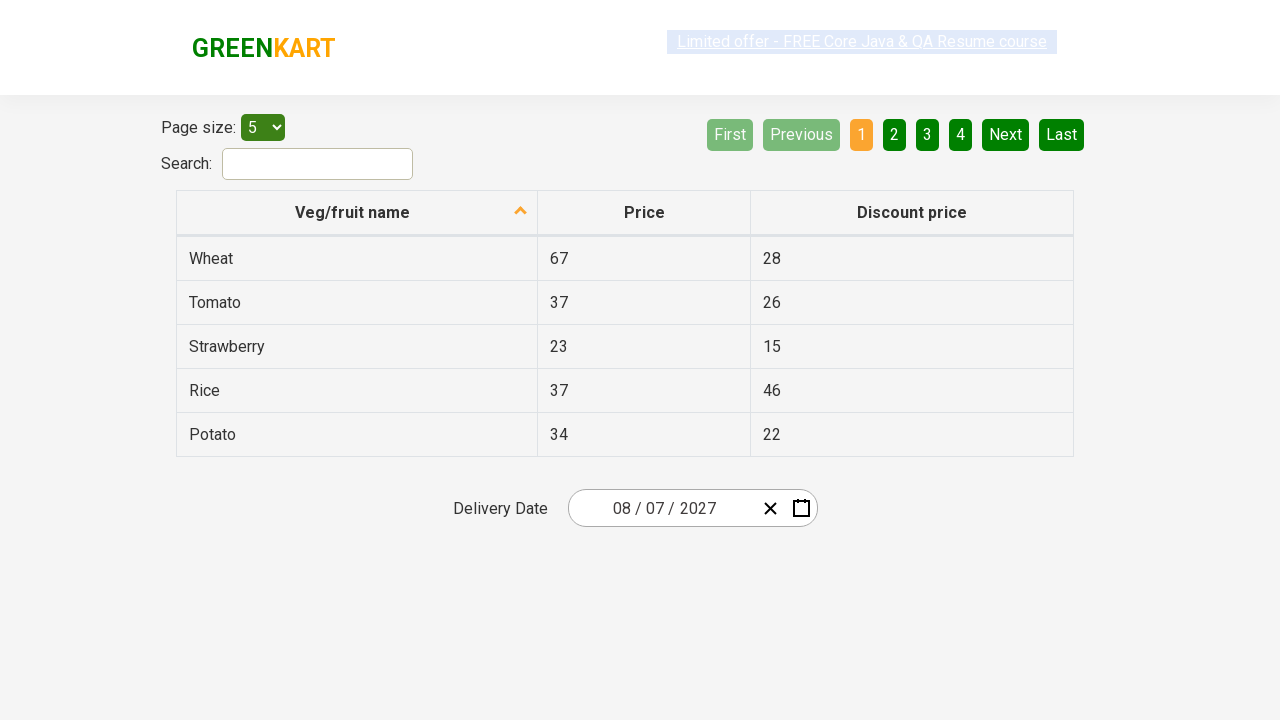

Verified input field 0 matches expected value
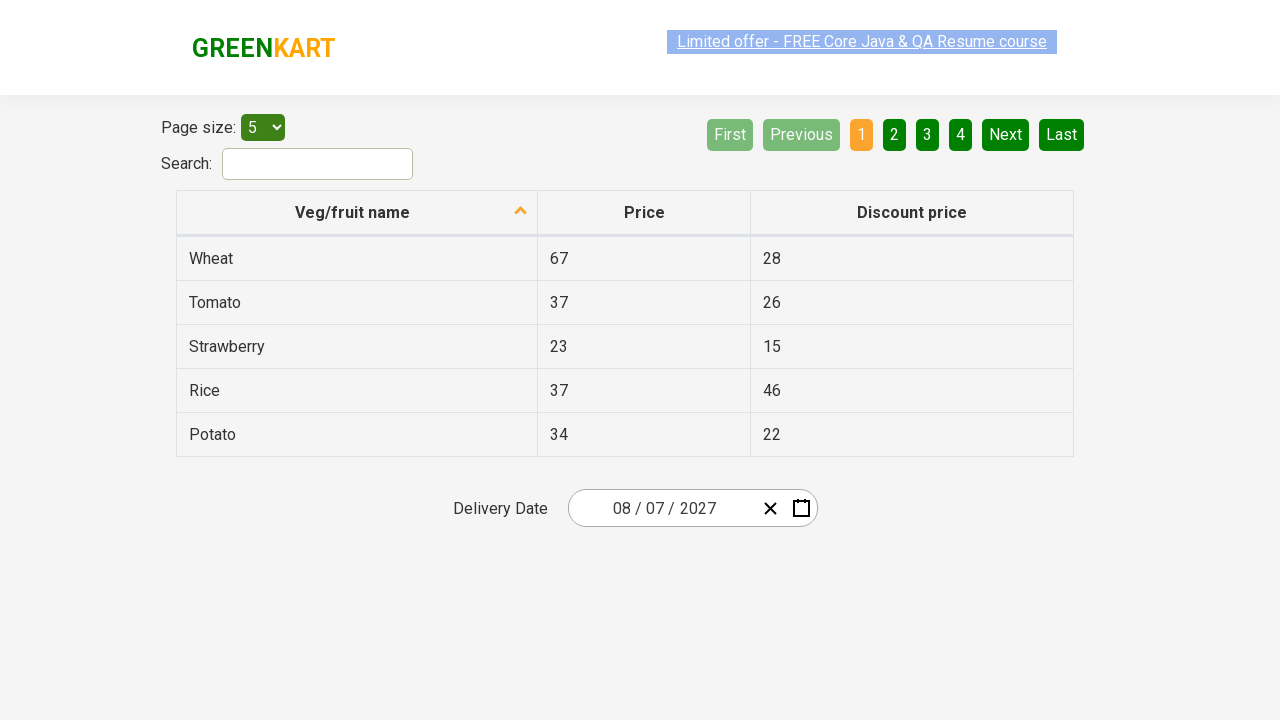

Retrieved input field 1 value: 7 (expected: 7)
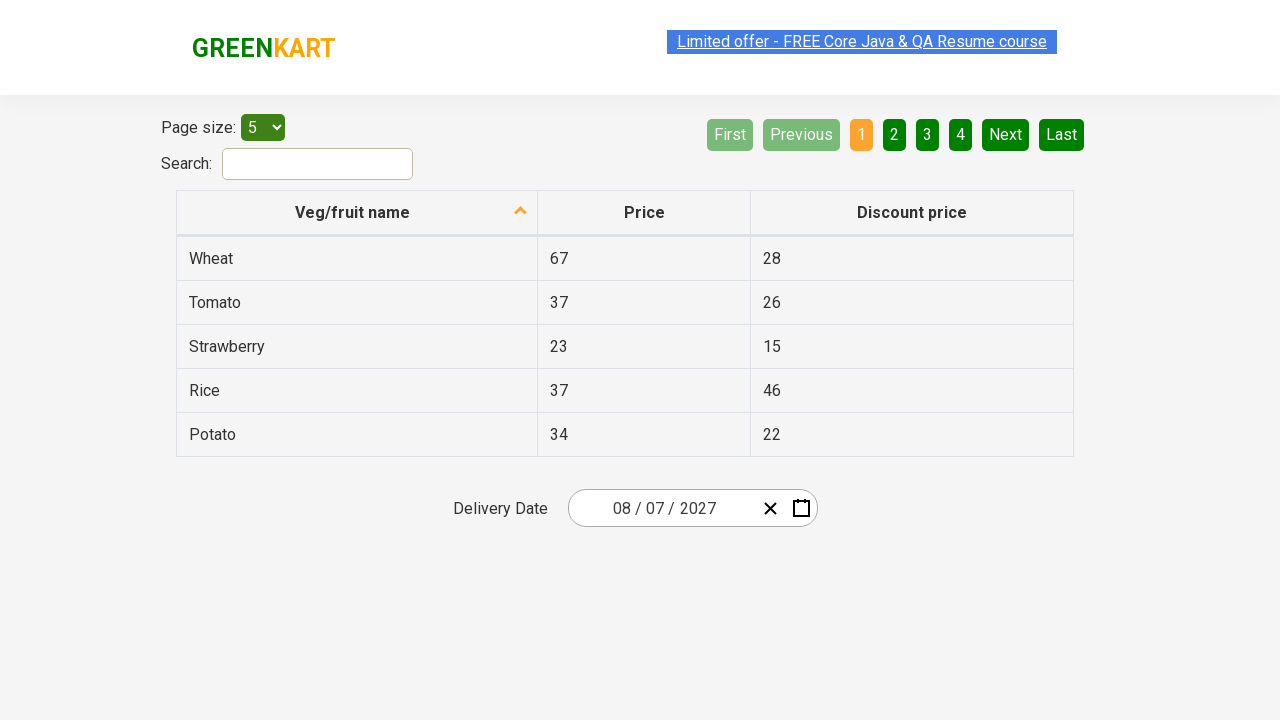

Verified input field 1 matches expected value
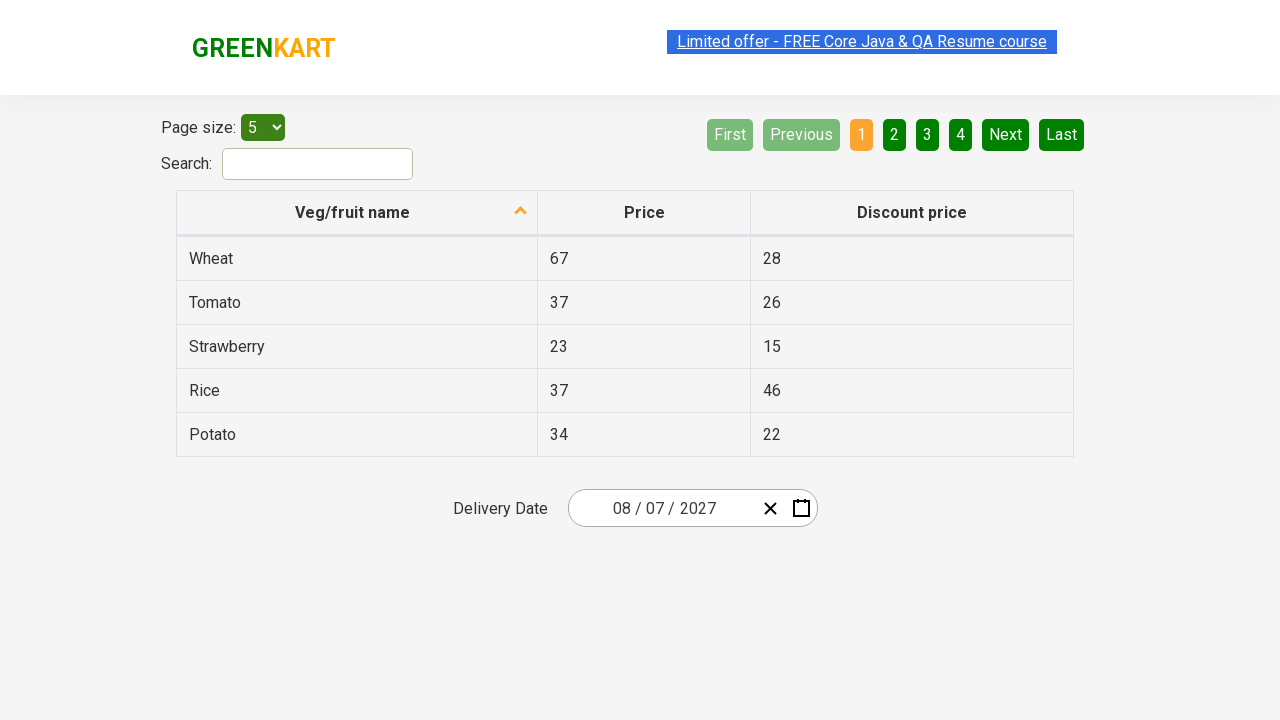

Retrieved input field 2 value: 2027 (expected: 2027)
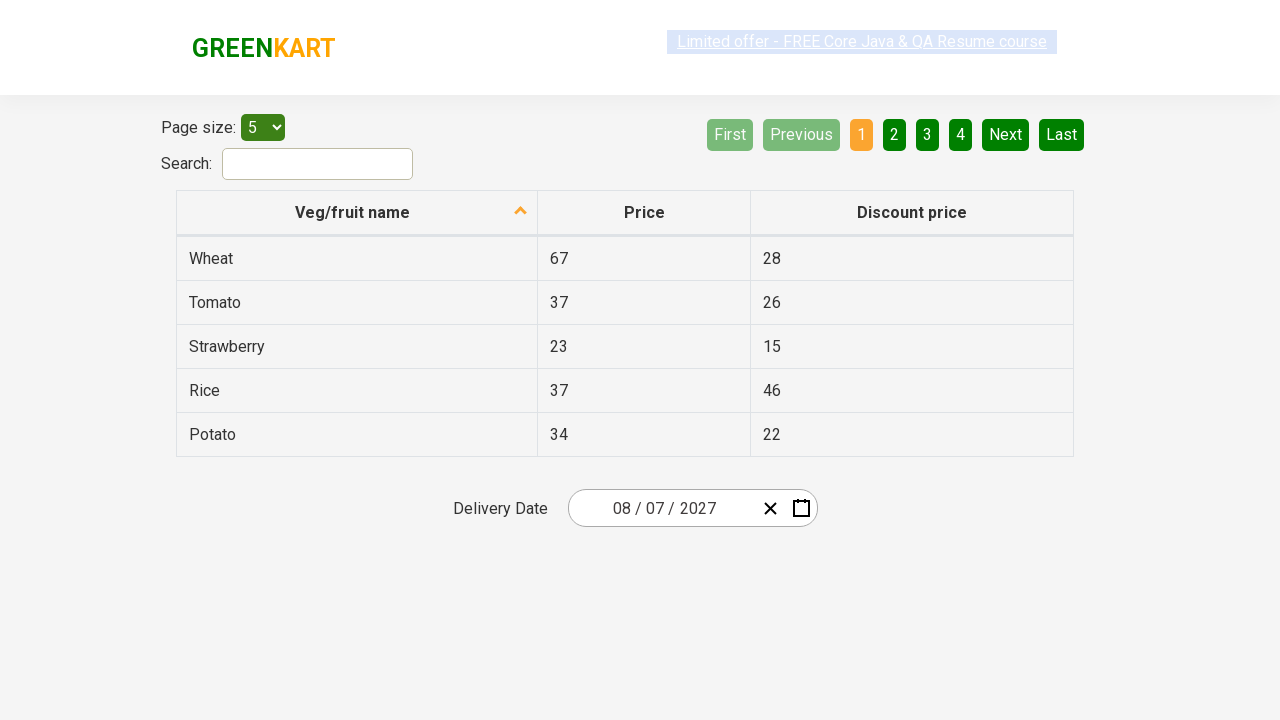

Verified input field 2 matches expected value
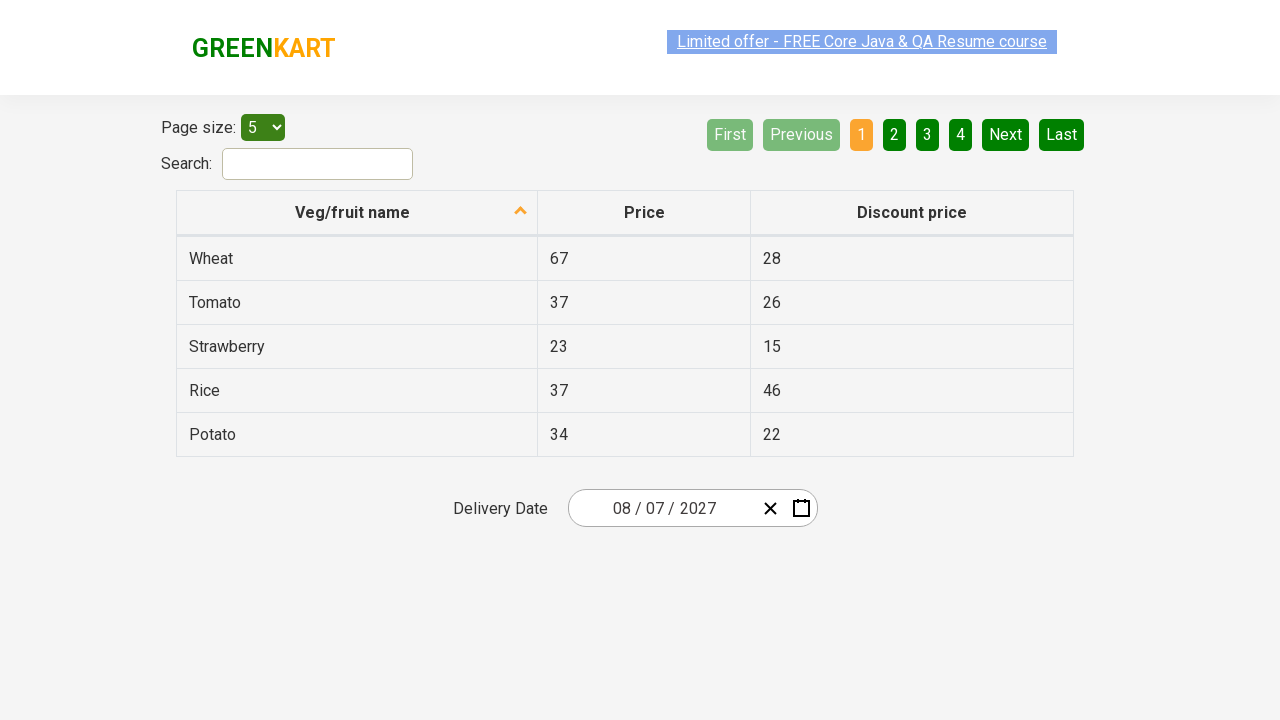

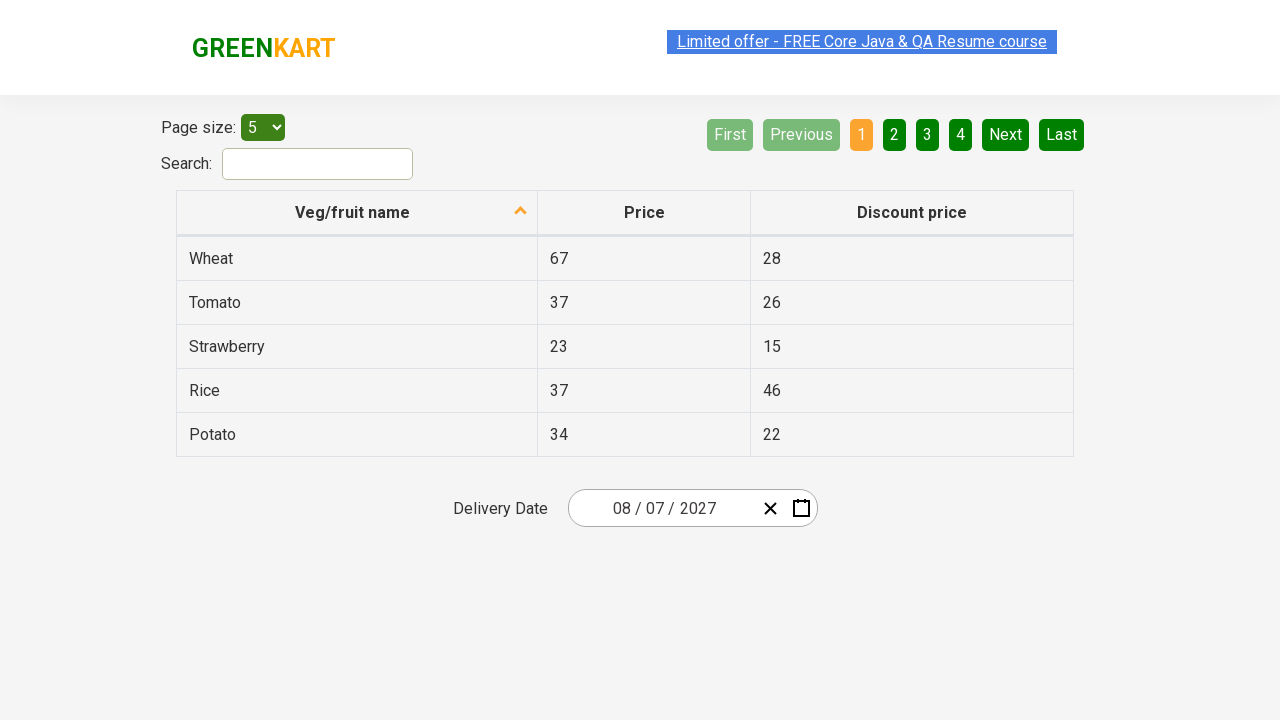